Tests tooltip functionality by hovering over an input field and verifying that the tooltip text appears correctly

Starting URL: https://jqueryui.com/tooltip/

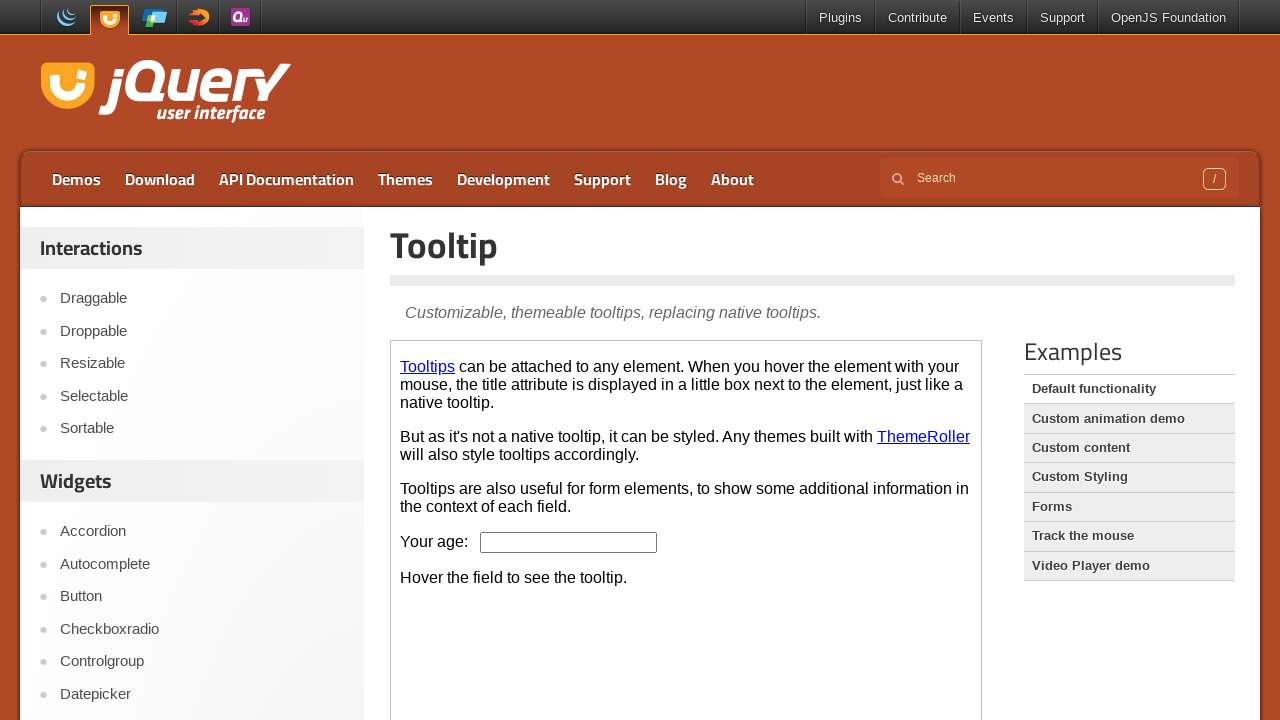

Located the demo iframe
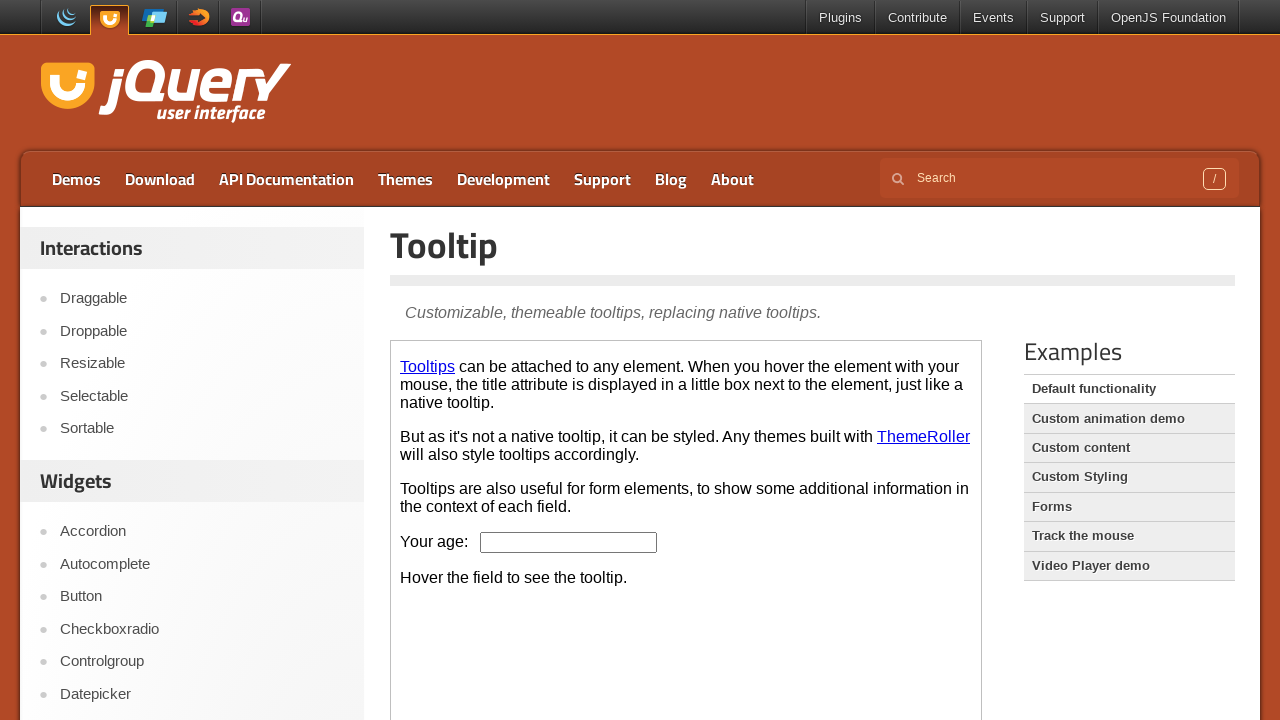

Hovered over the age input field to trigger tooltip at (569, 542) on iframe.demo-frame >> internal:control=enter-frame >> input#age
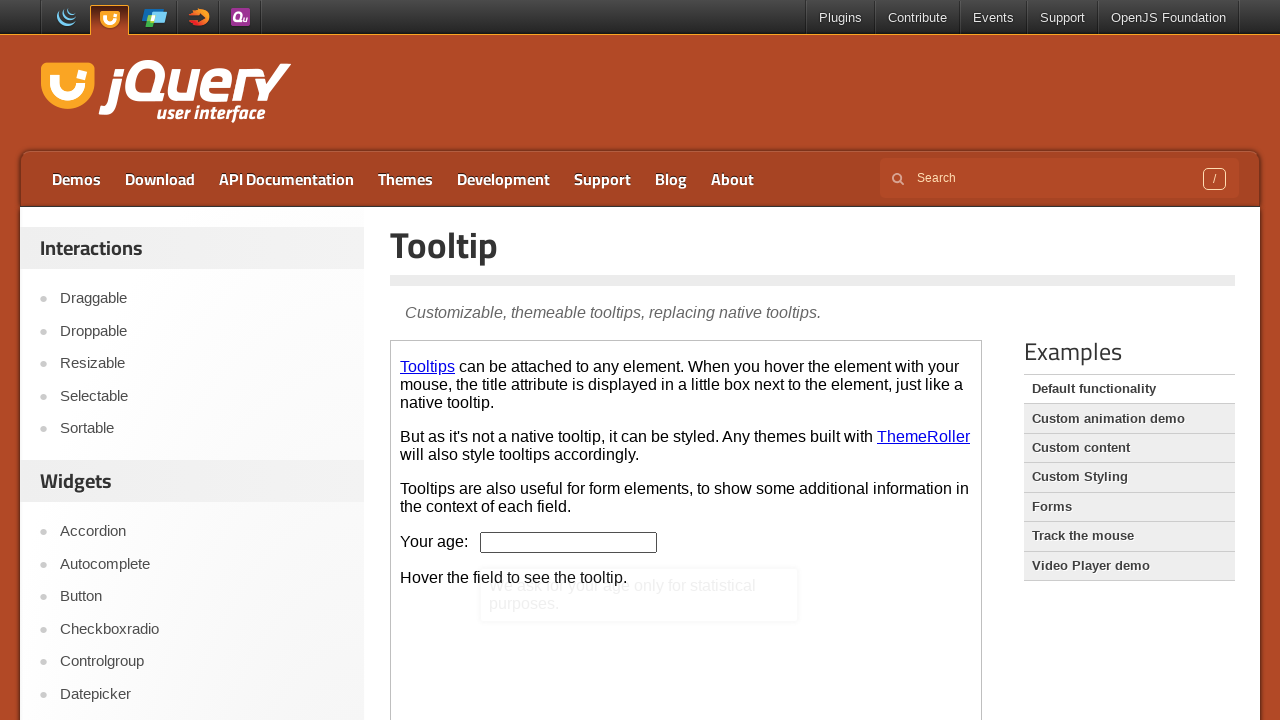

Tooltip appeared and is now visible
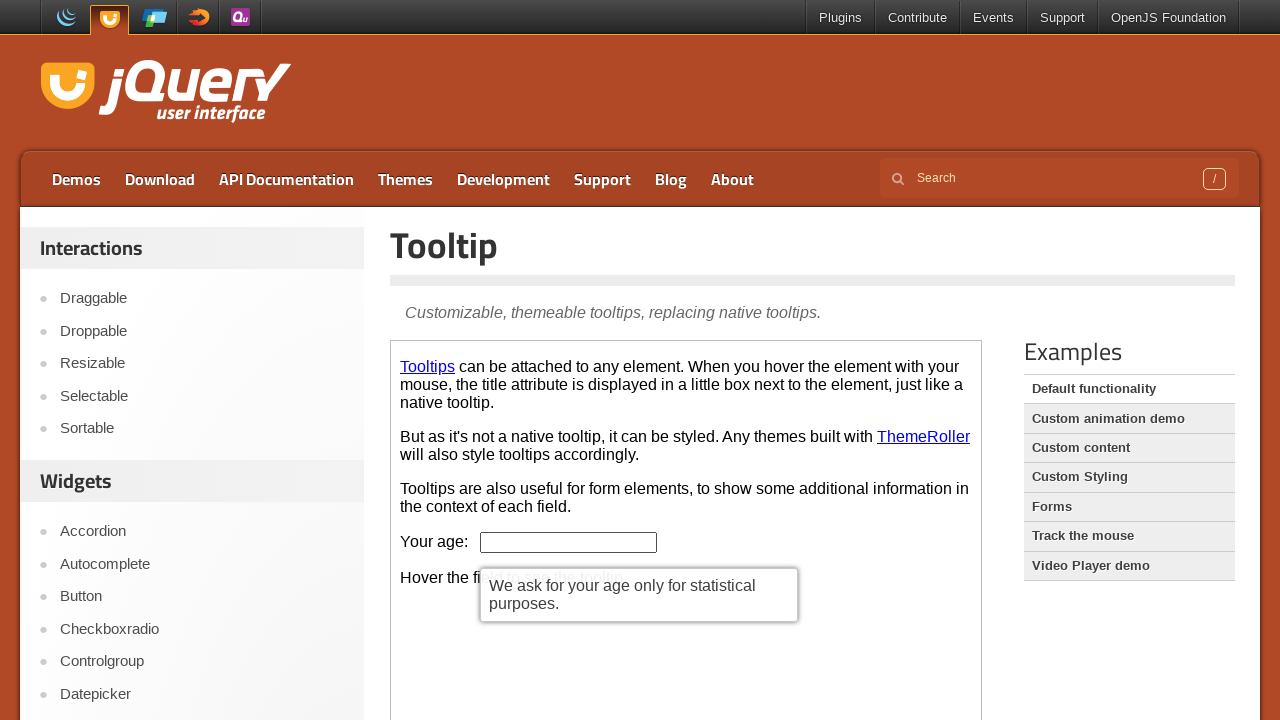

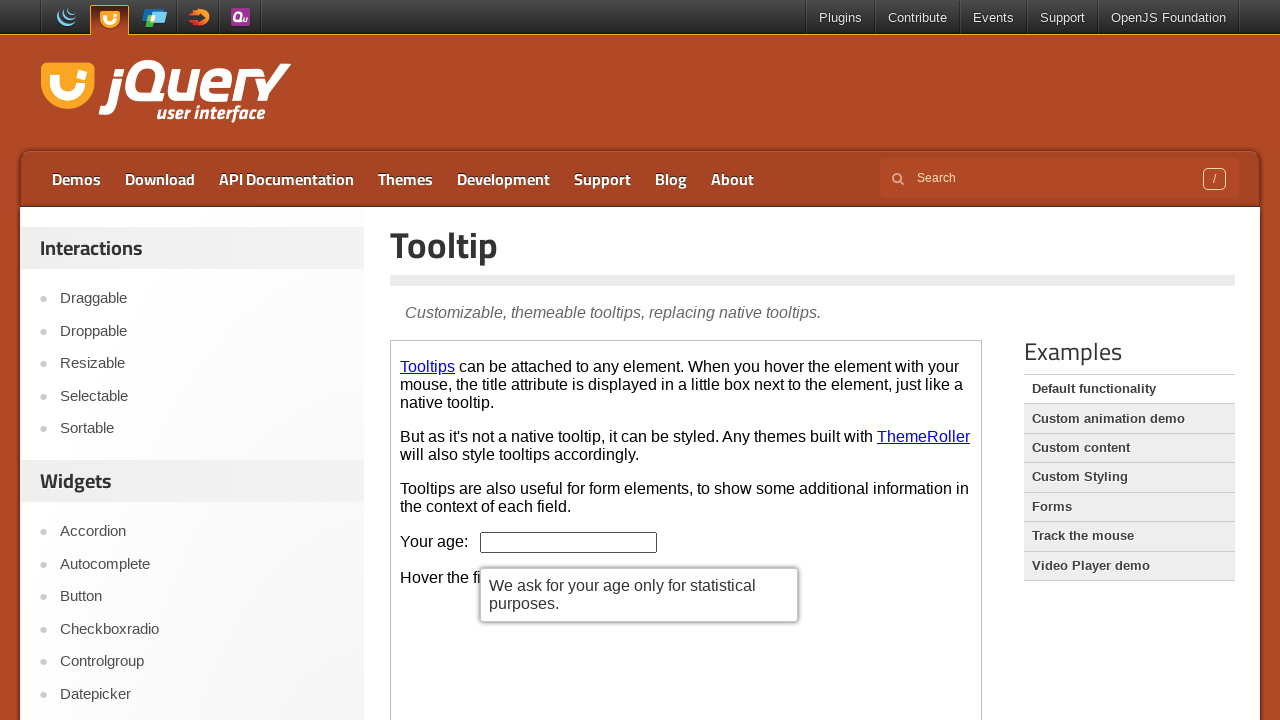